Tests login validation with empty username and password fields, verifying that an appropriate error message is displayed

Starting URL: http://practice.automationtesting.in/

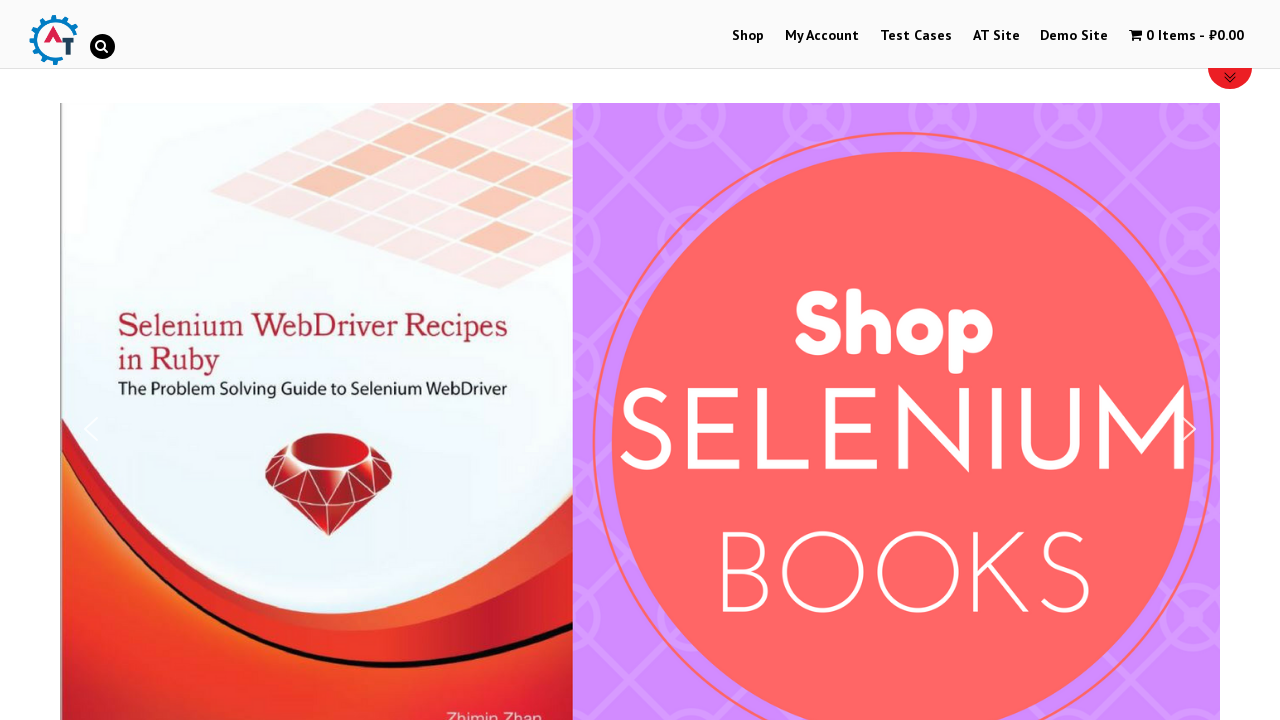

Clicked on My Account link to navigate to login page at (822, 36) on xpath=//a[contains(text(),'My Account')]
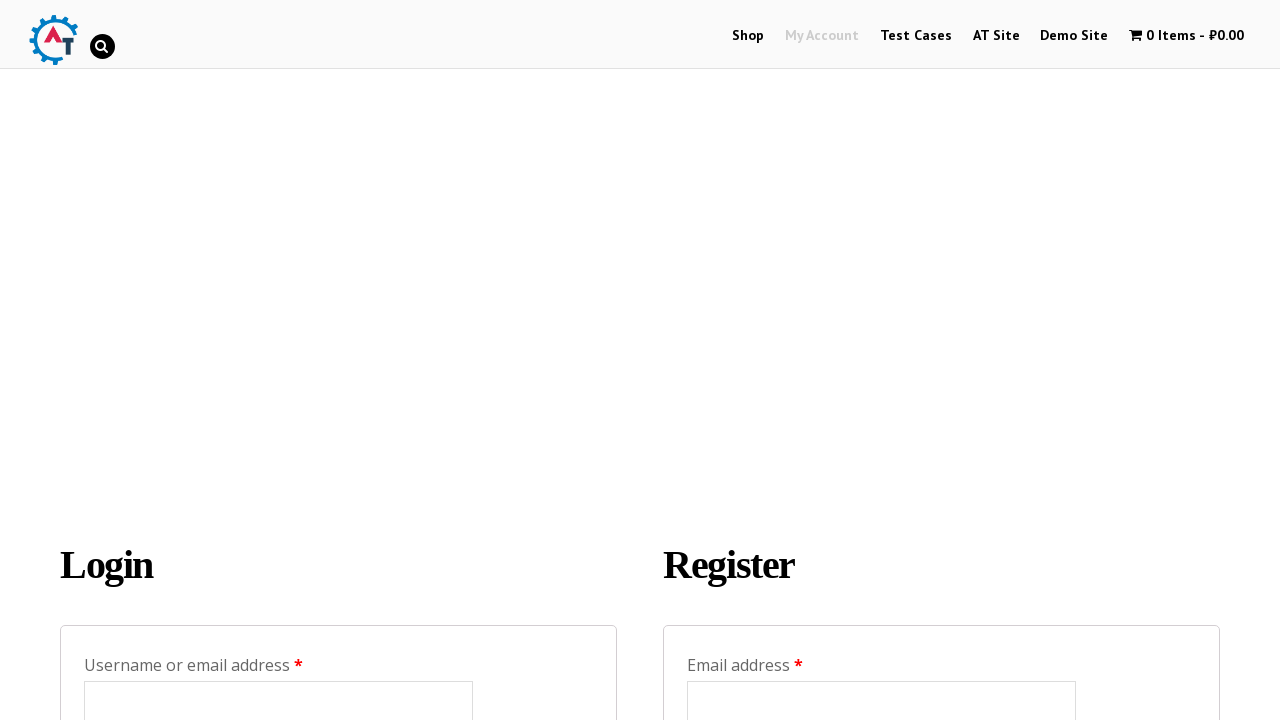

Left username field empty on //input[@id='username']
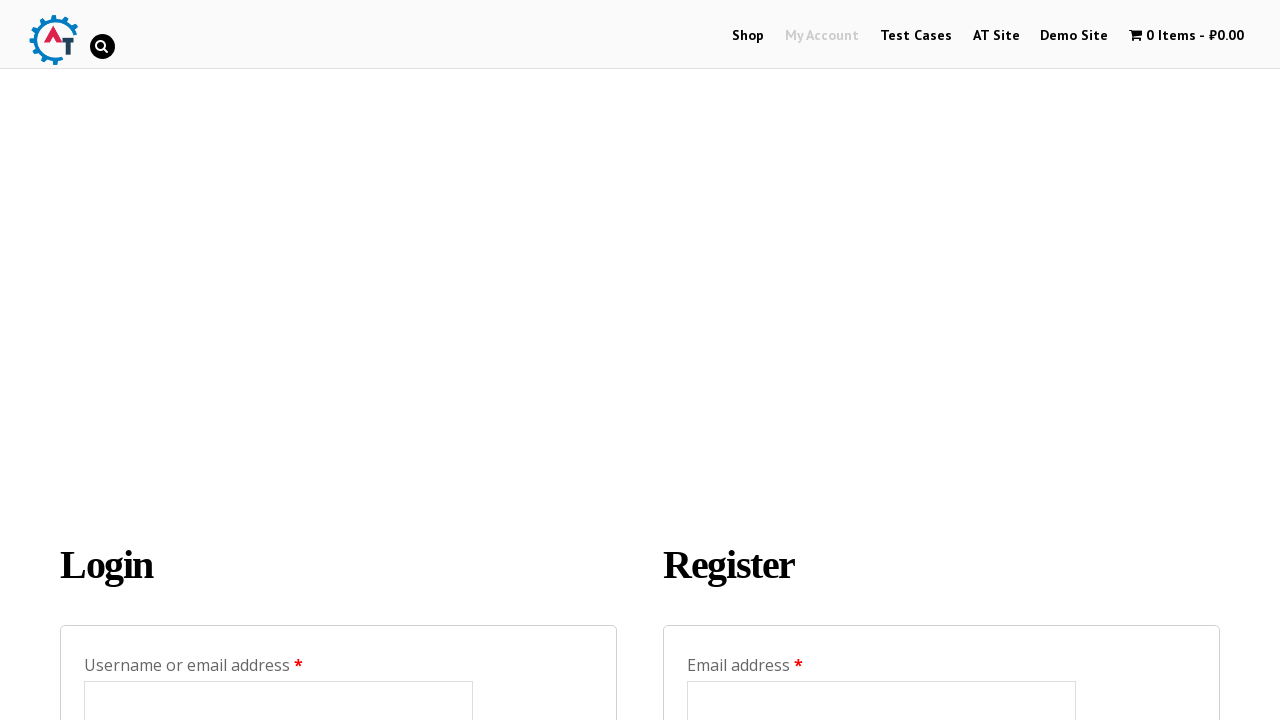

Left password field empty on //input[@id='password']
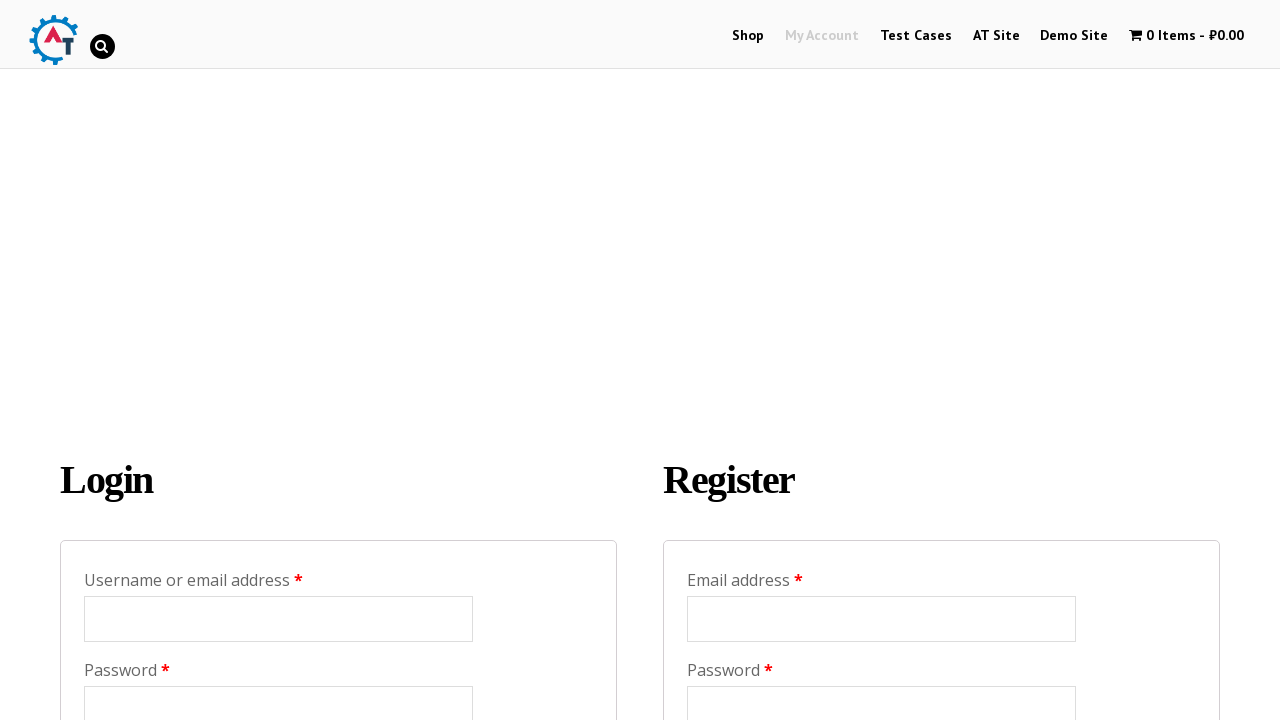

Clicked the Login button with empty credentials at (129, 360) on xpath=//input[@value='Login']
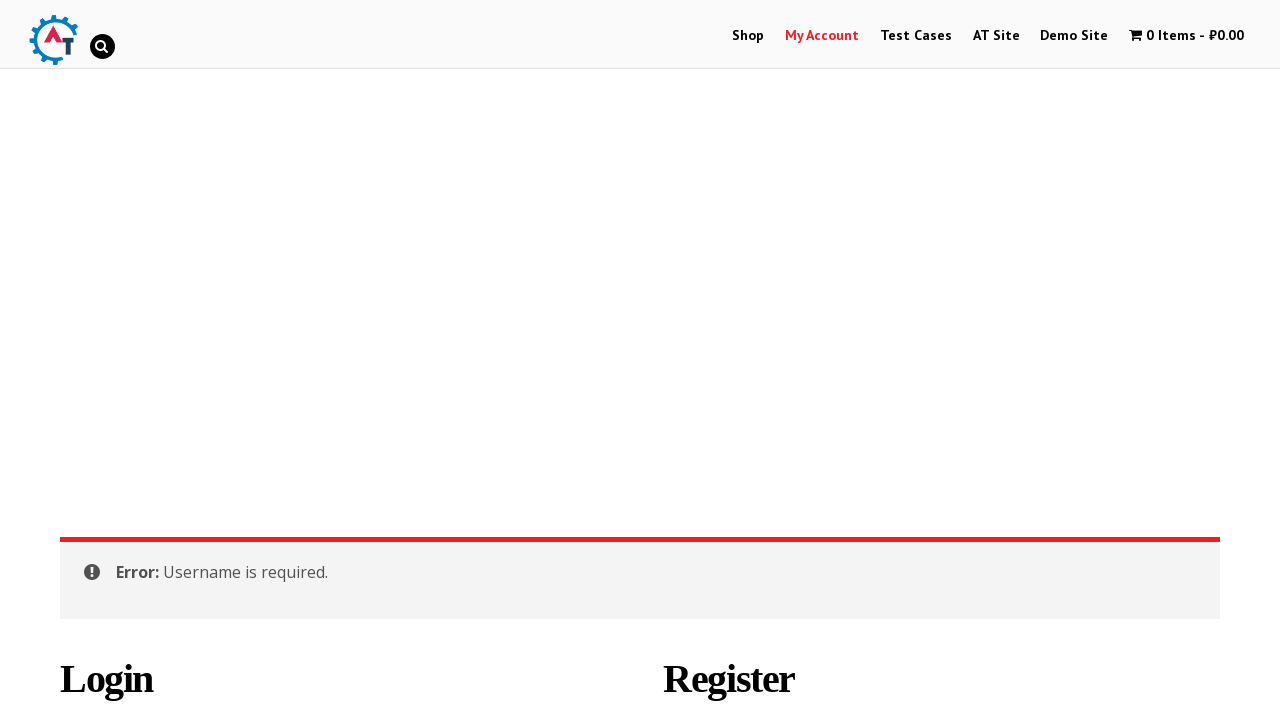

Error message appeared on login page
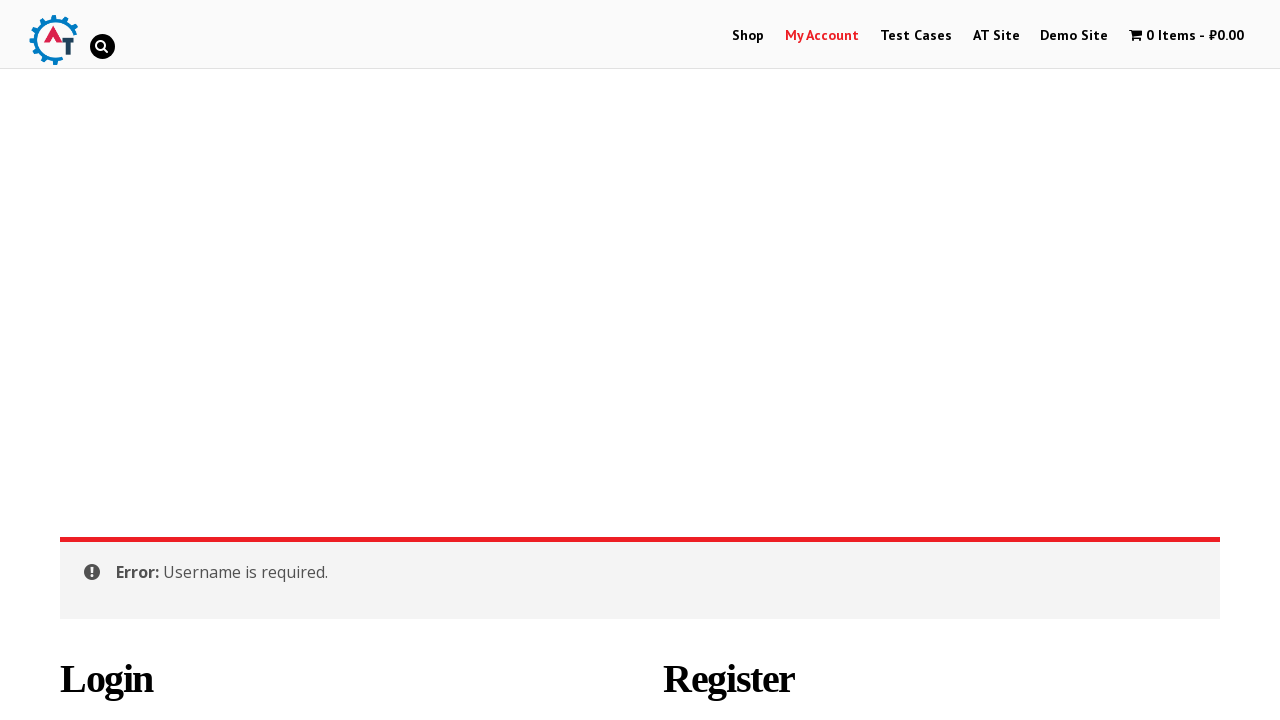

Retrieved error message text
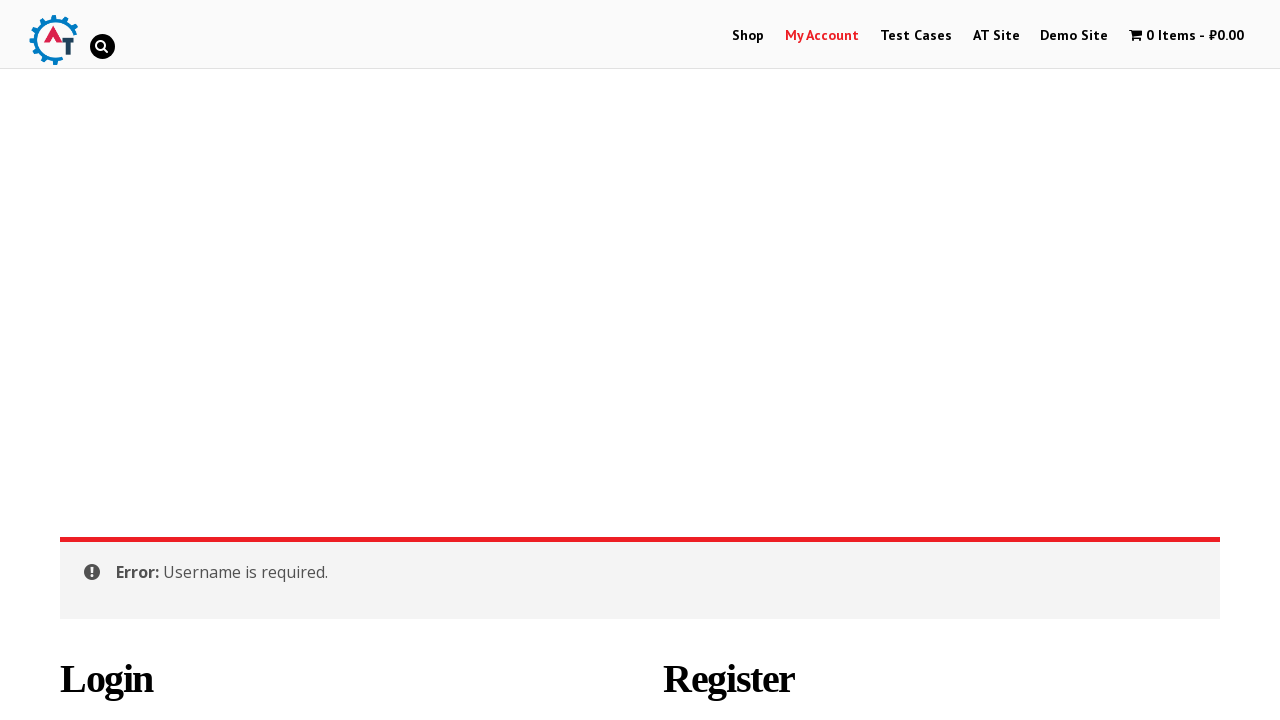

Verified that error message contains 'Username is required.'
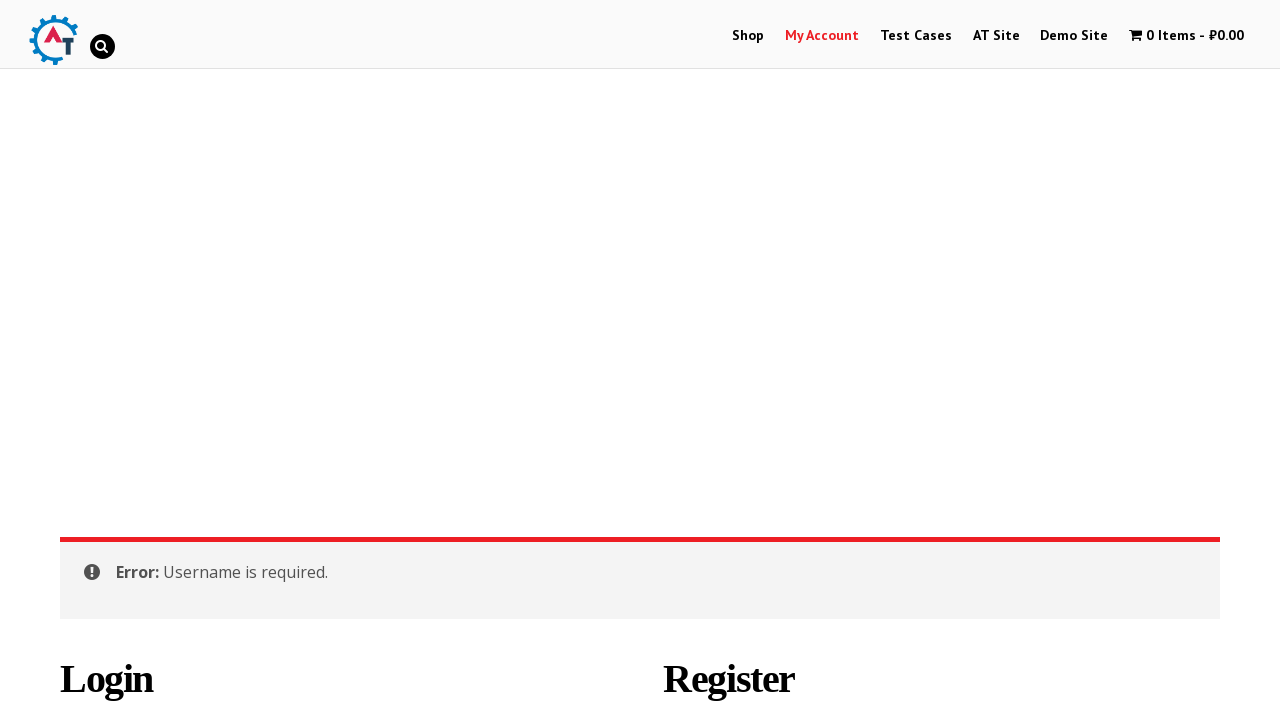

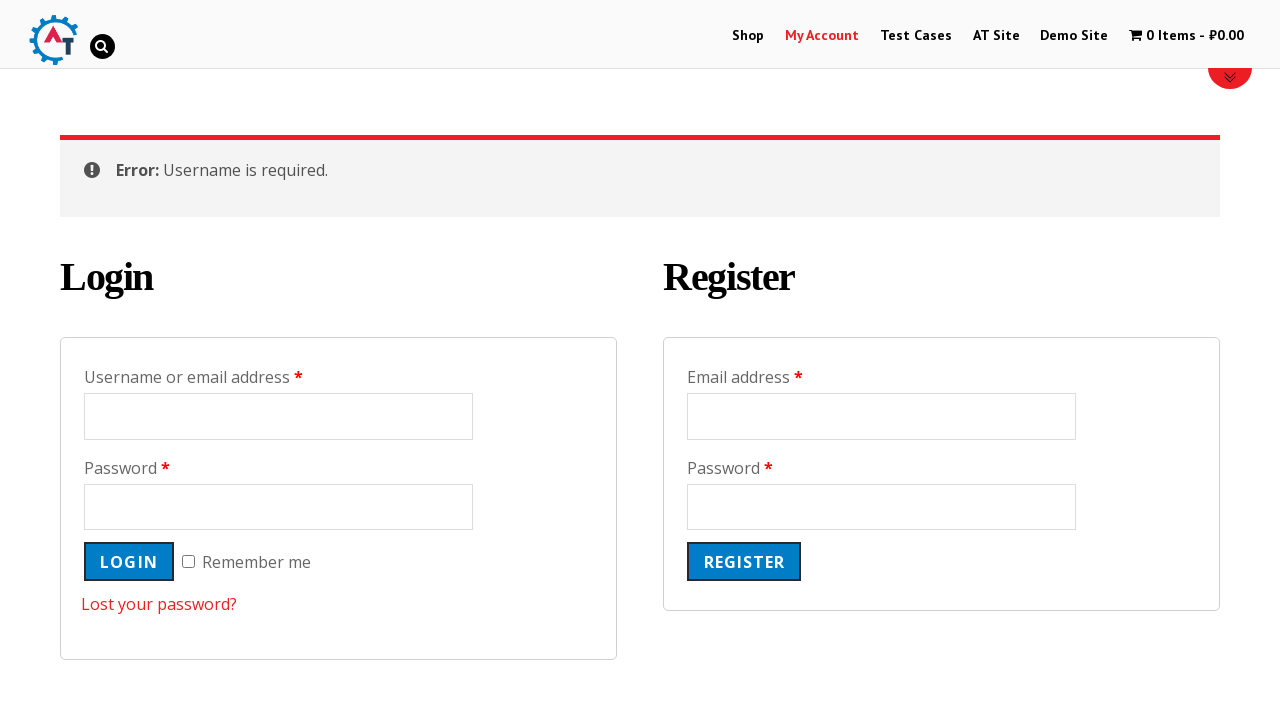